Tests the ability to inject jQuery and jQuery Growl library into a page and display notification messages using JavaScript execution.

Starting URL: http://the-internet.herokuapp.com

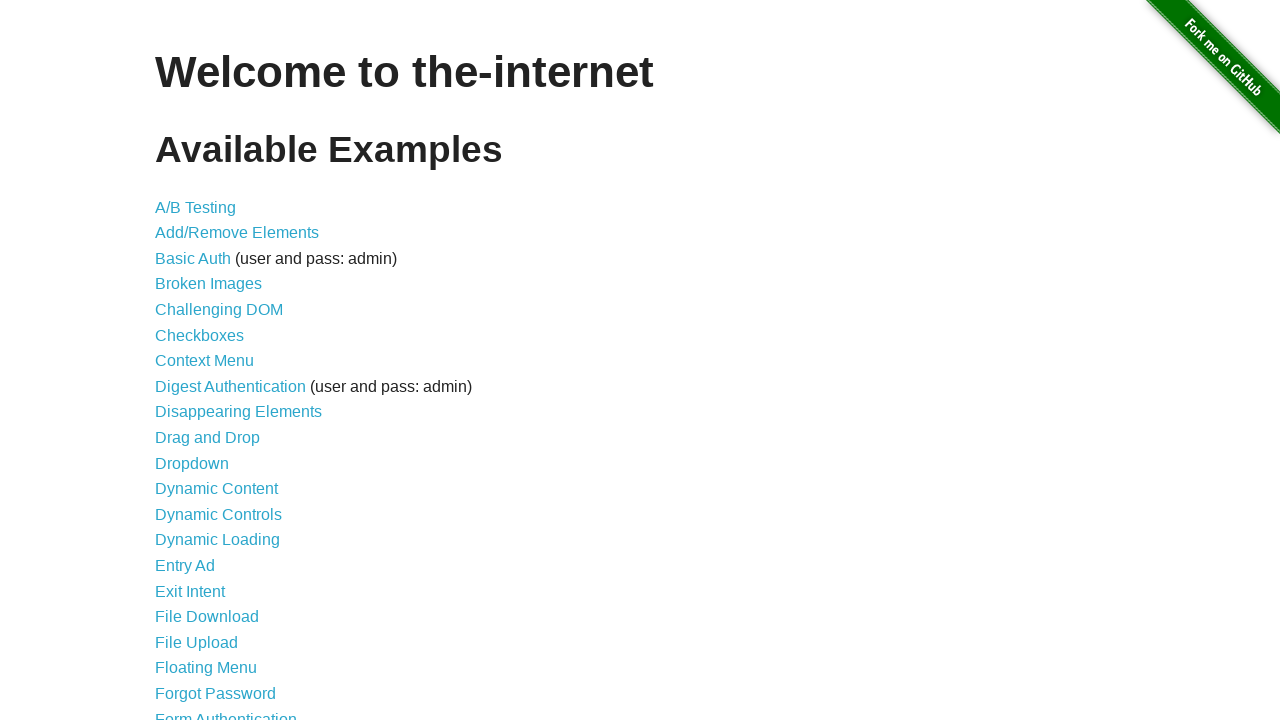

Injected jQuery library if not already present
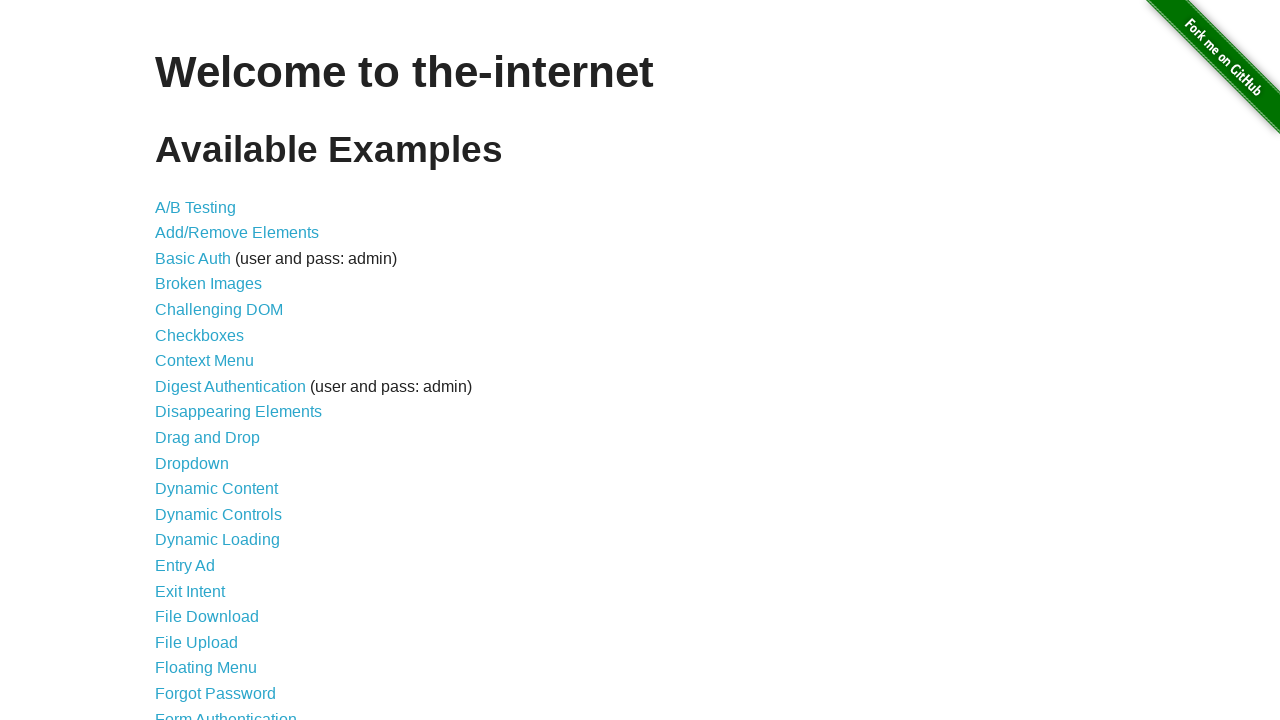

jQuery library loaded successfully
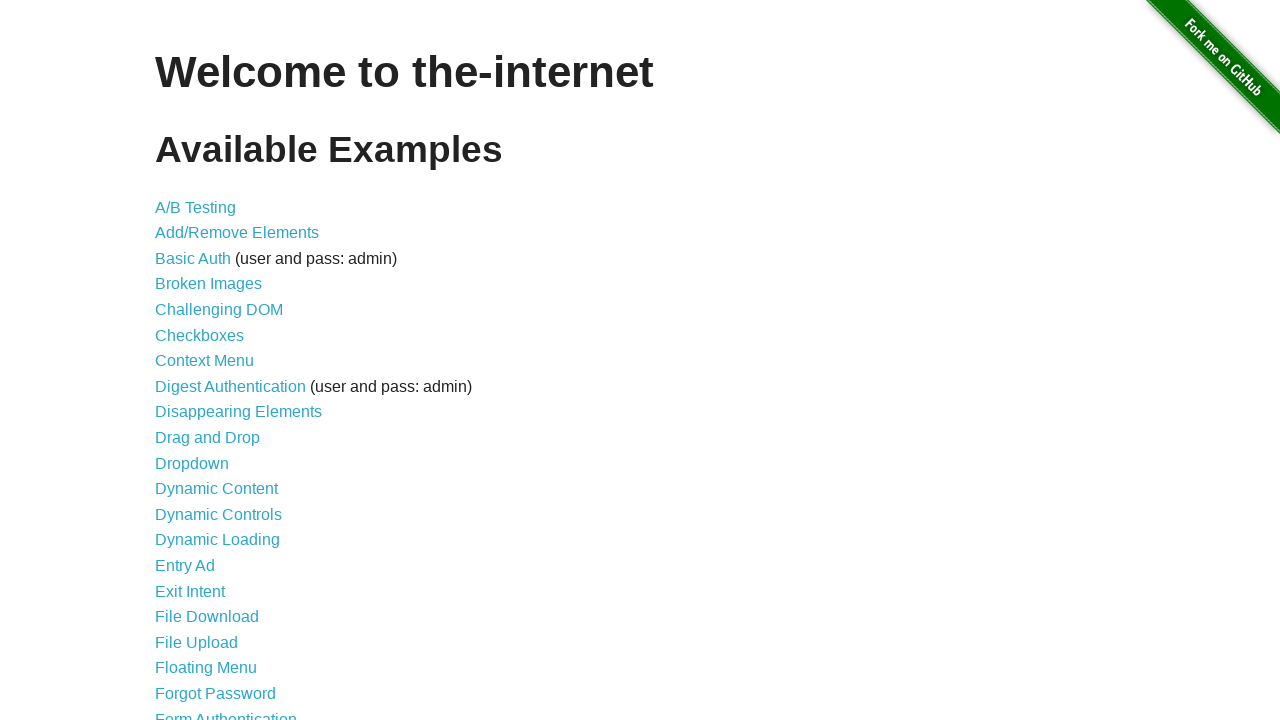

Added jQuery Growl script to page
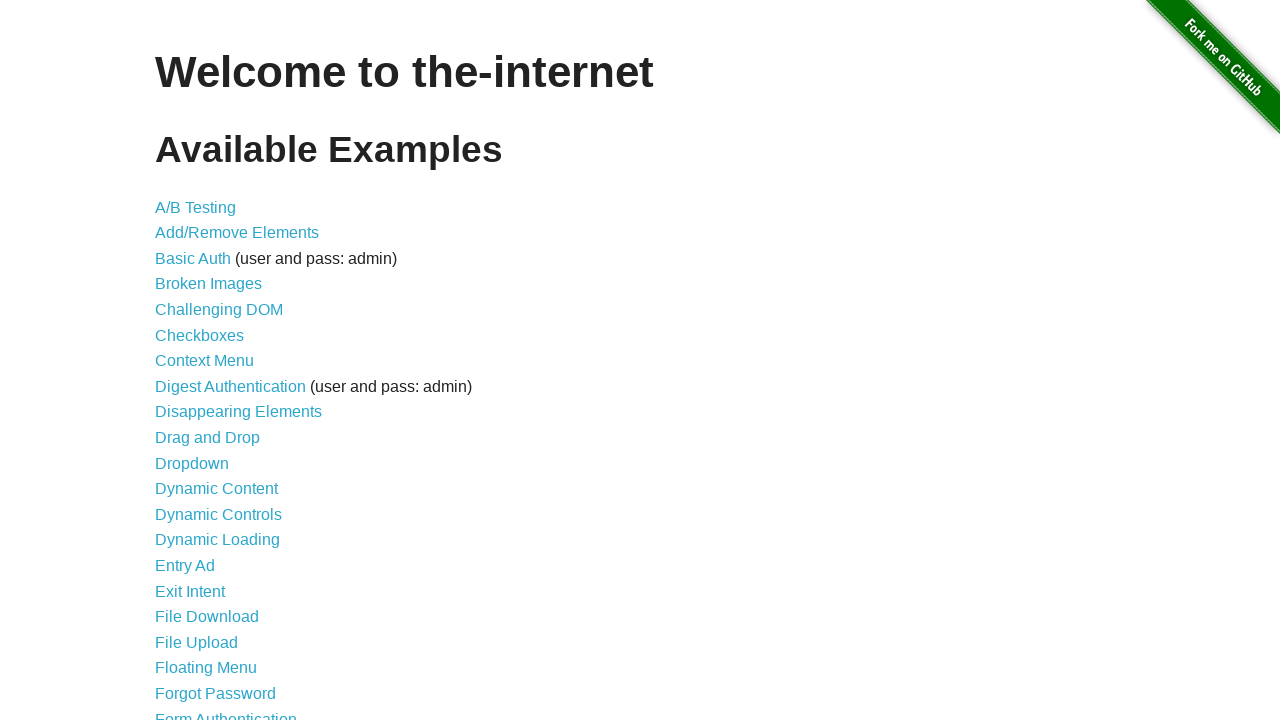

Added jQuery Growl CSS styles to page
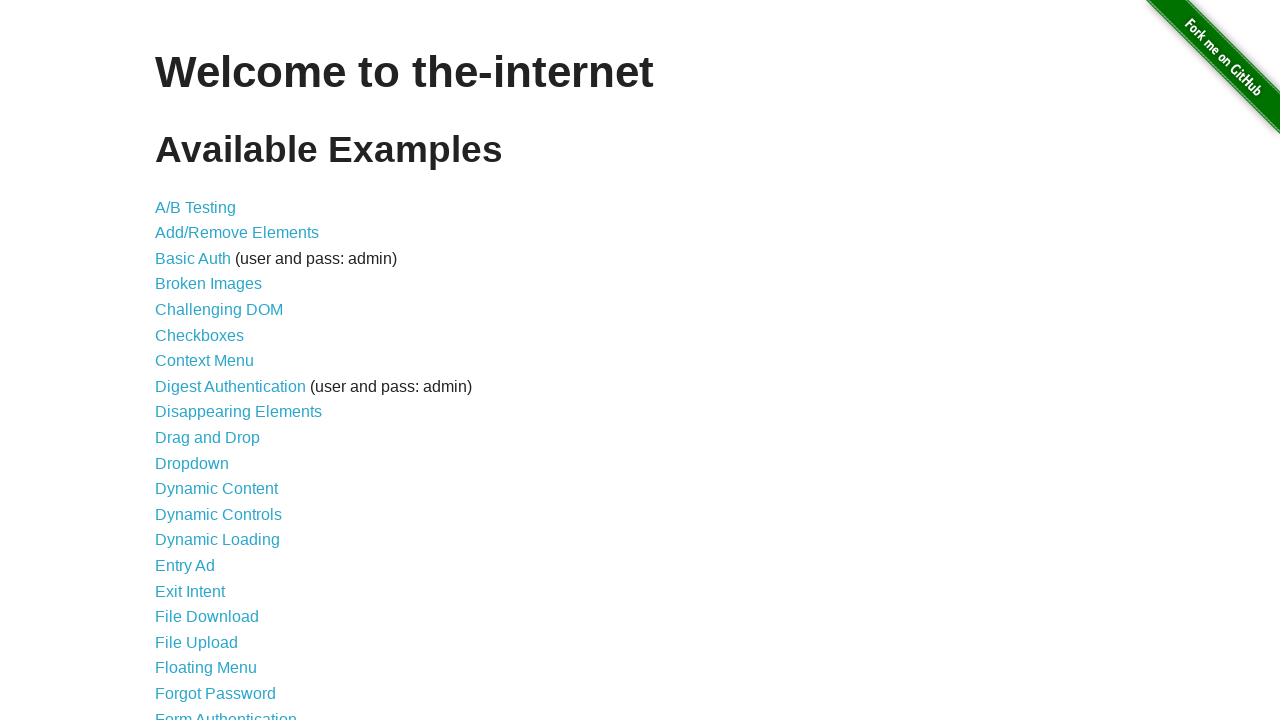

Waited 1 second for Growl library to initialize
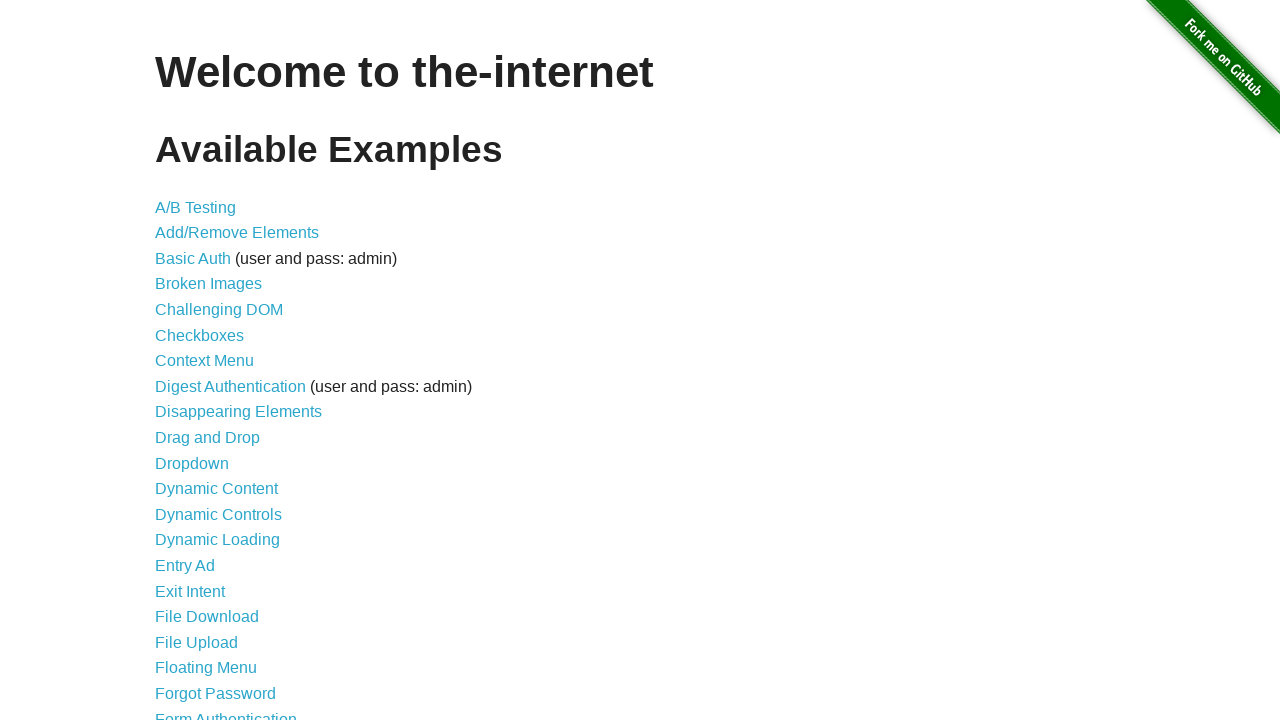

Displayed Growl notification with title 'GET' and message '/'
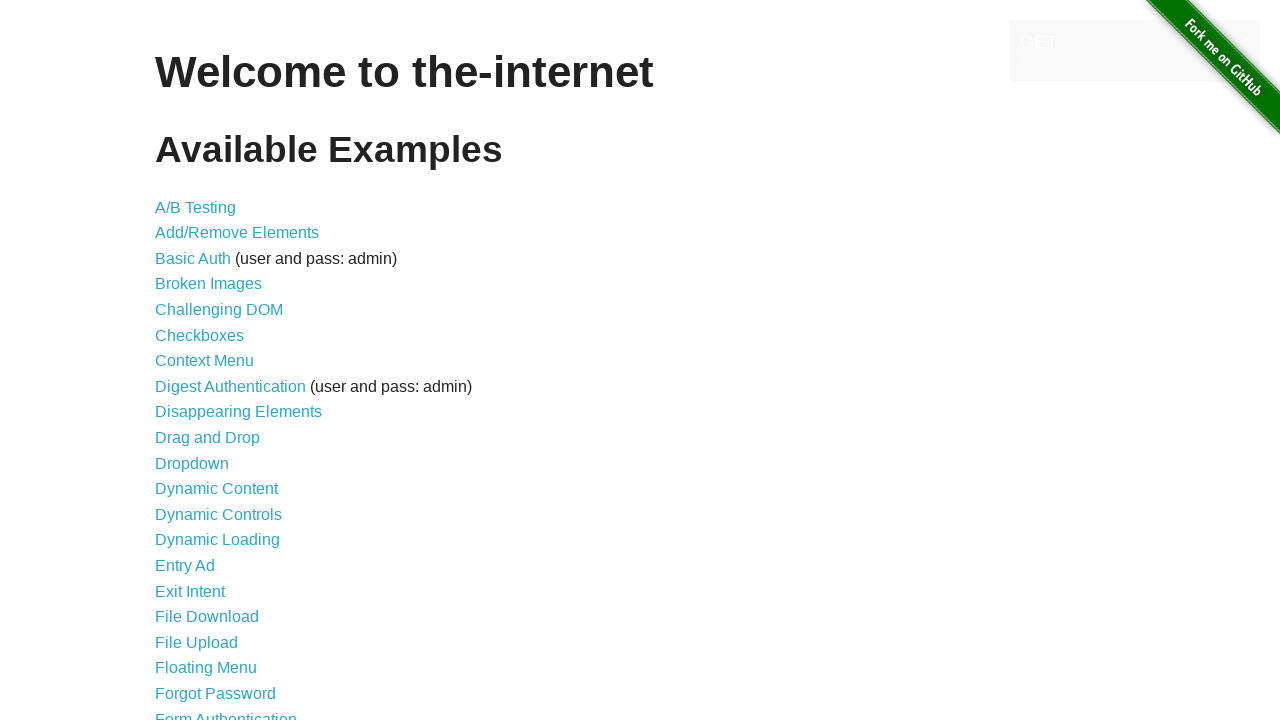

Waited 3 seconds to observe Growl notification display
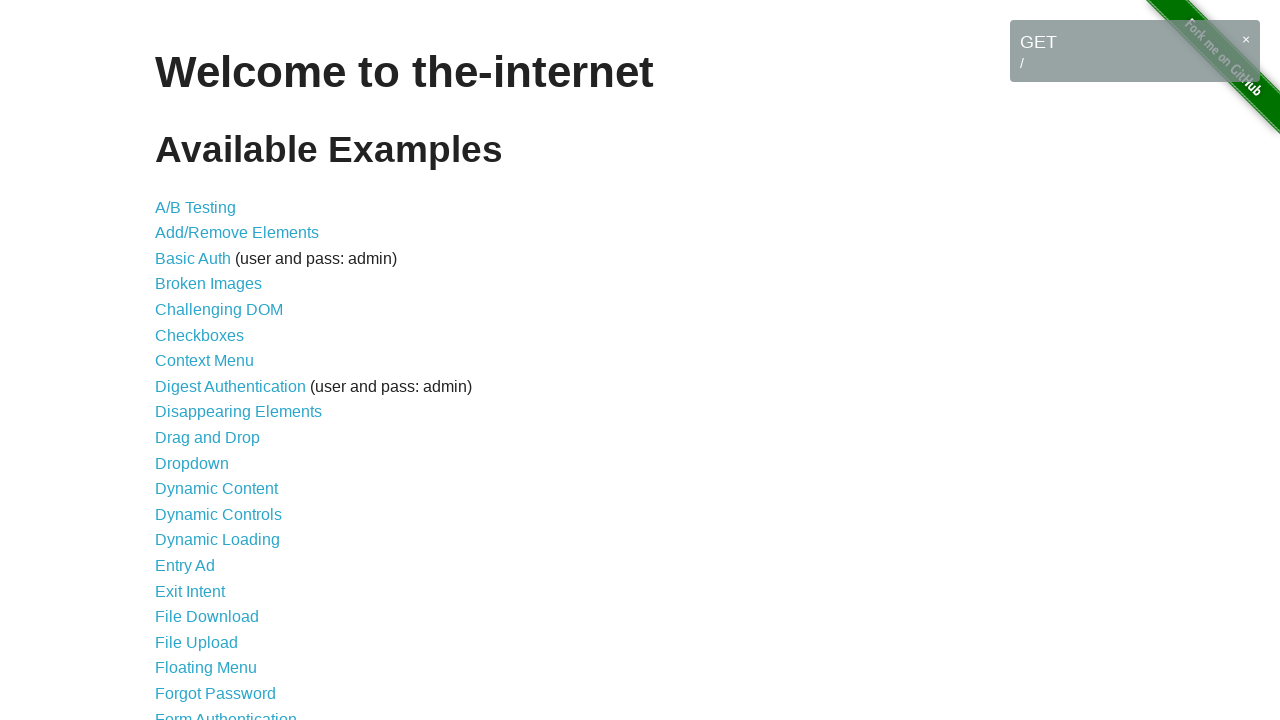

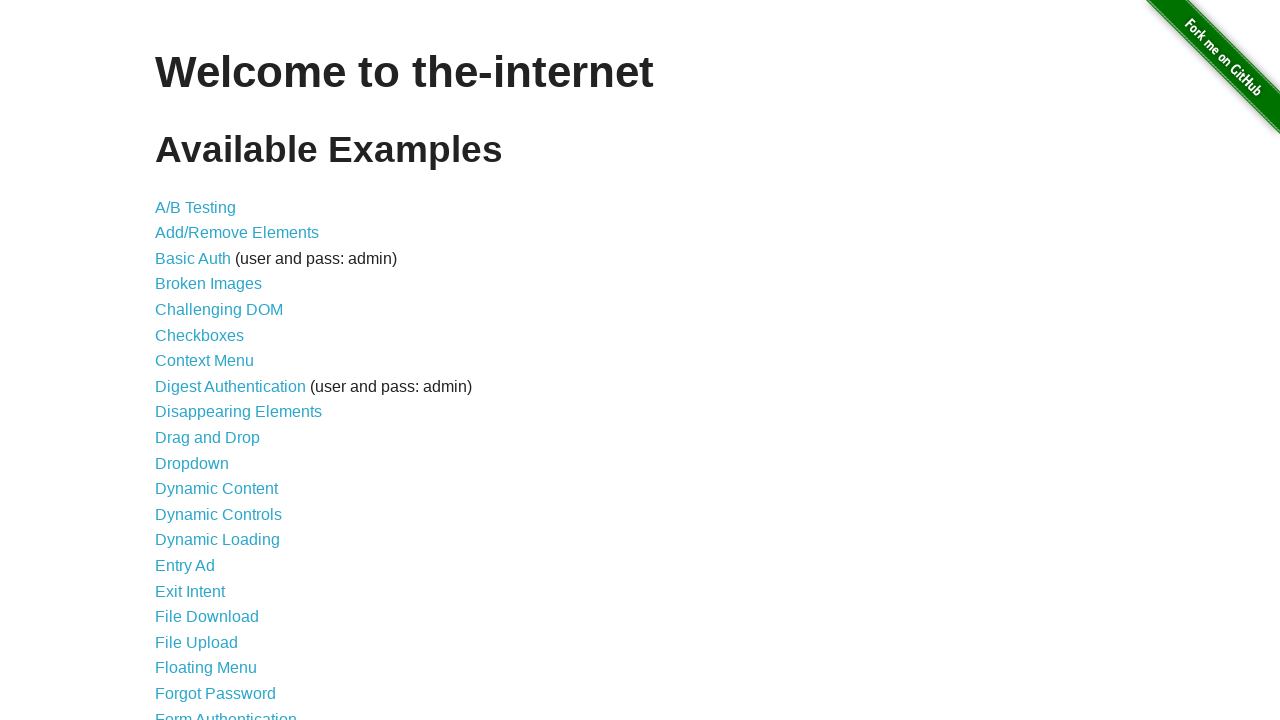